Tests multiple browser window handling by opening a new window via link click, then switching between the original and new windows to verify their respective titles.

Starting URL: http://the-internet.herokuapp.com/windows

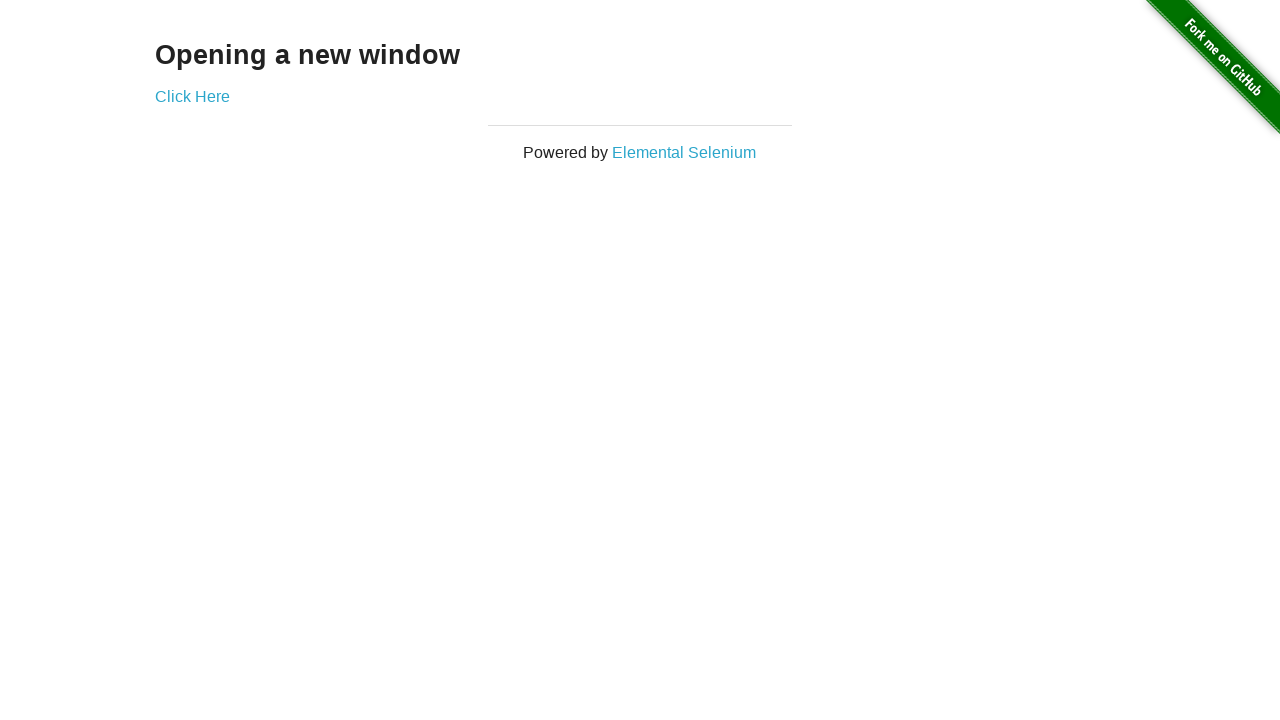

Stored reference to the first page
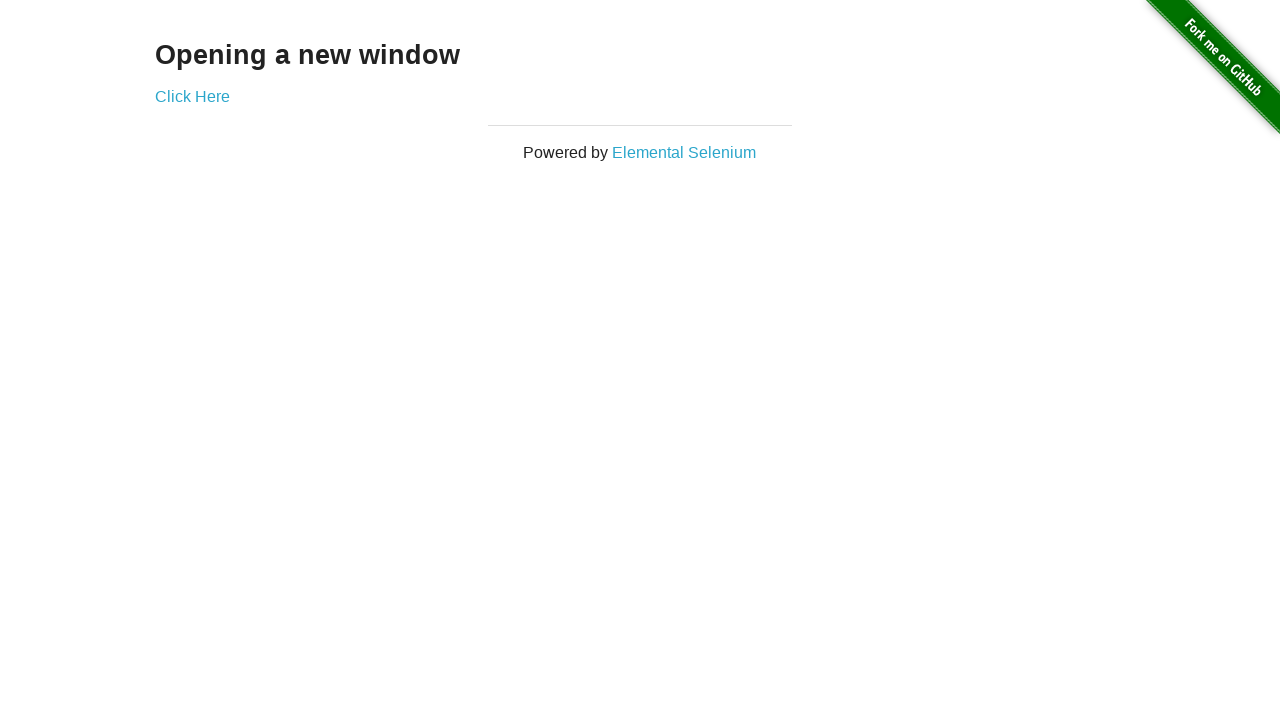

Clicked link to open new window at (192, 96) on .example a
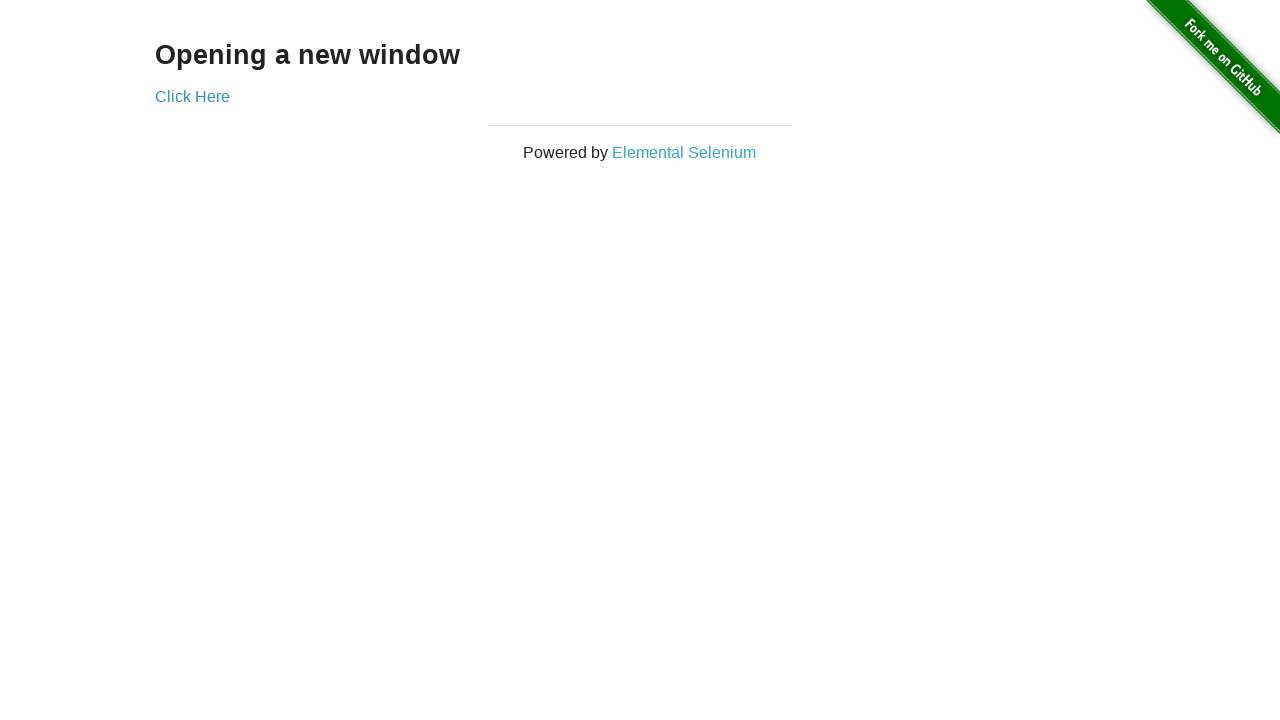

Captured reference to new window
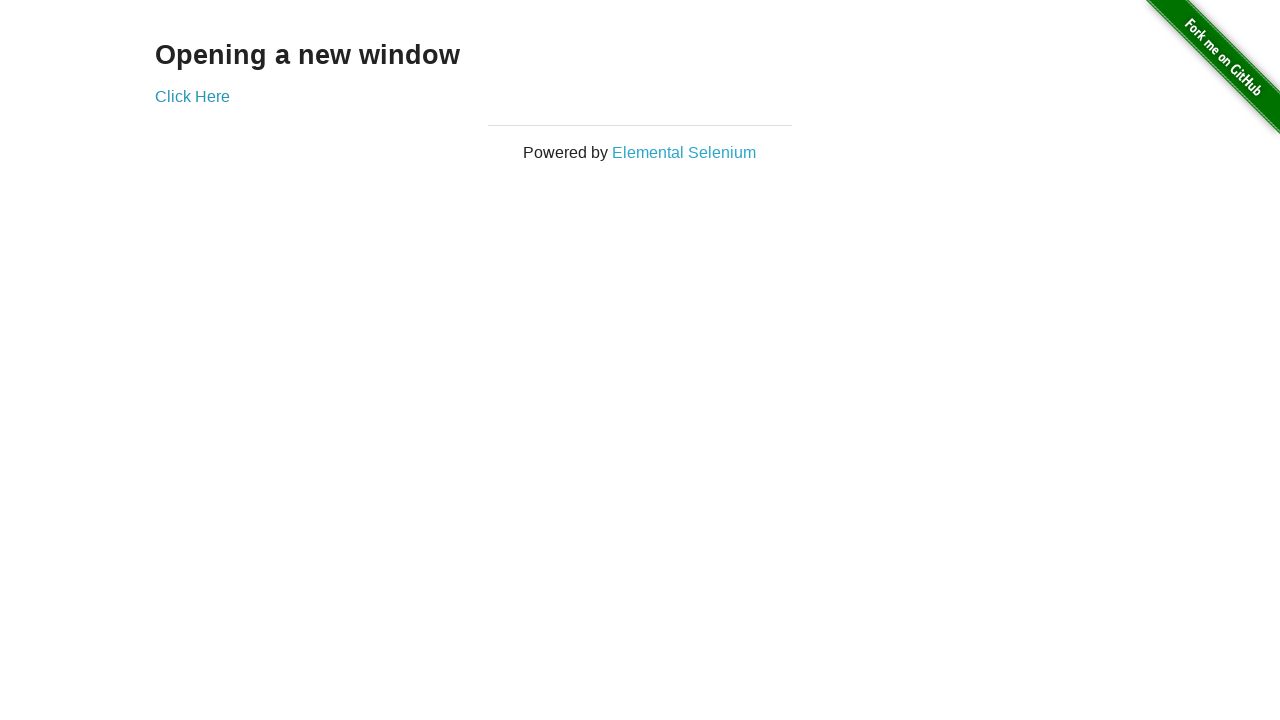

New window finished loading
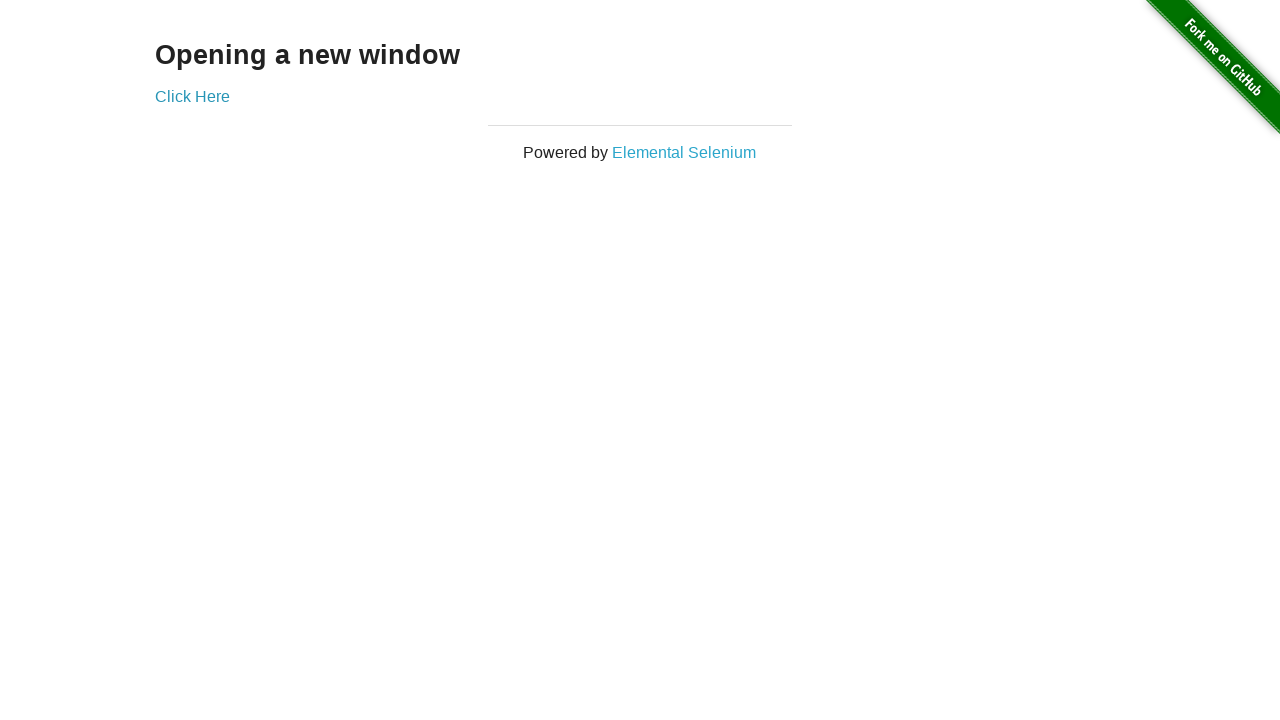

Brought first window to front
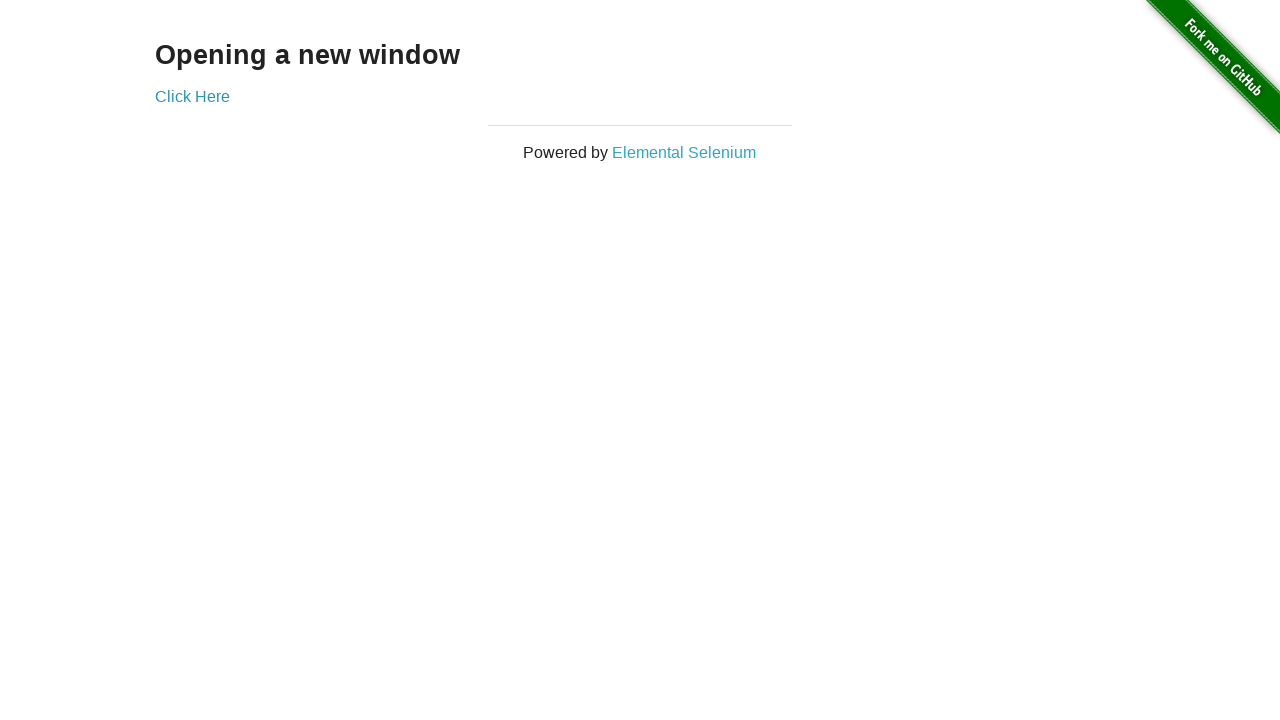

Verified first window title is not 'New Window'
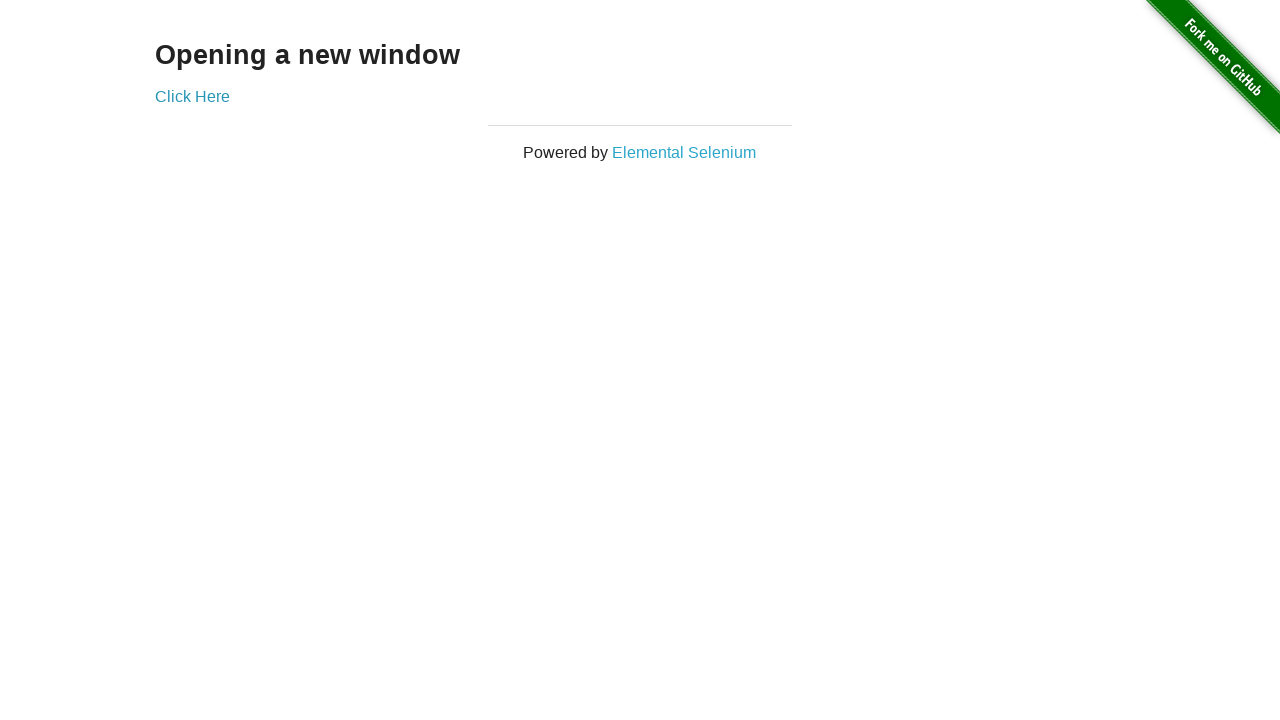

Brought new window to front
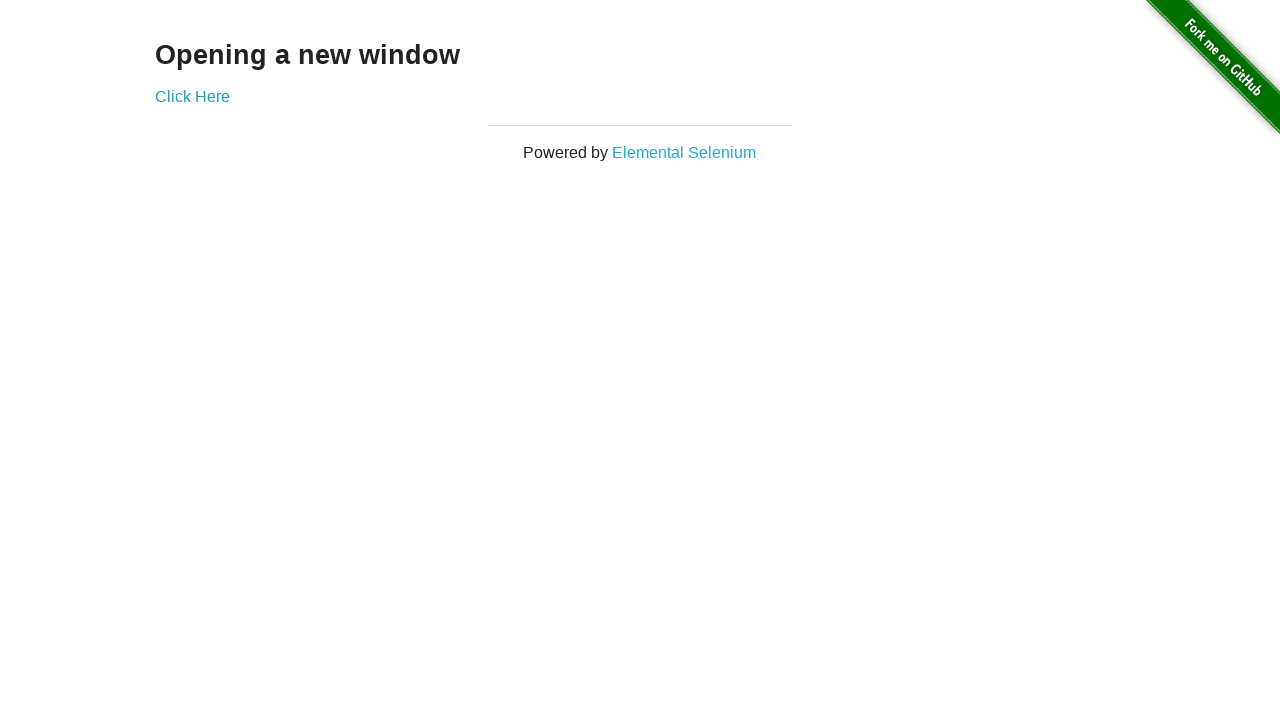

Verified new window title is 'New Window'
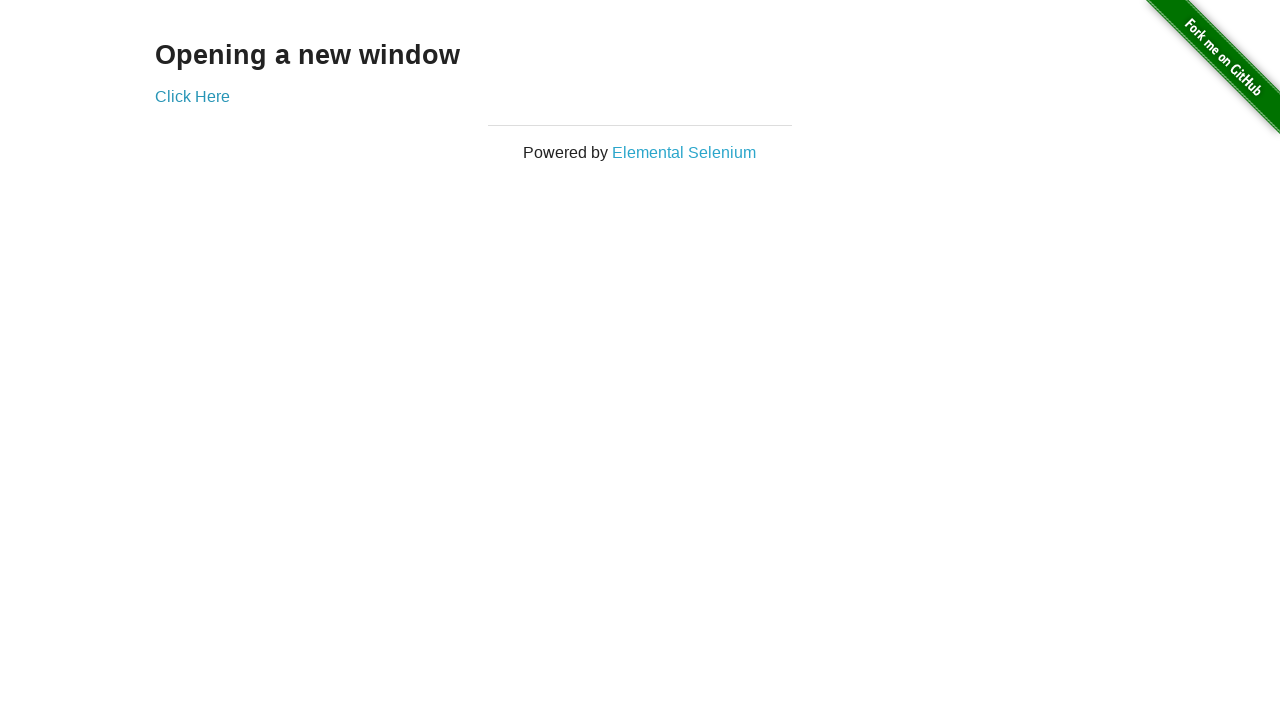

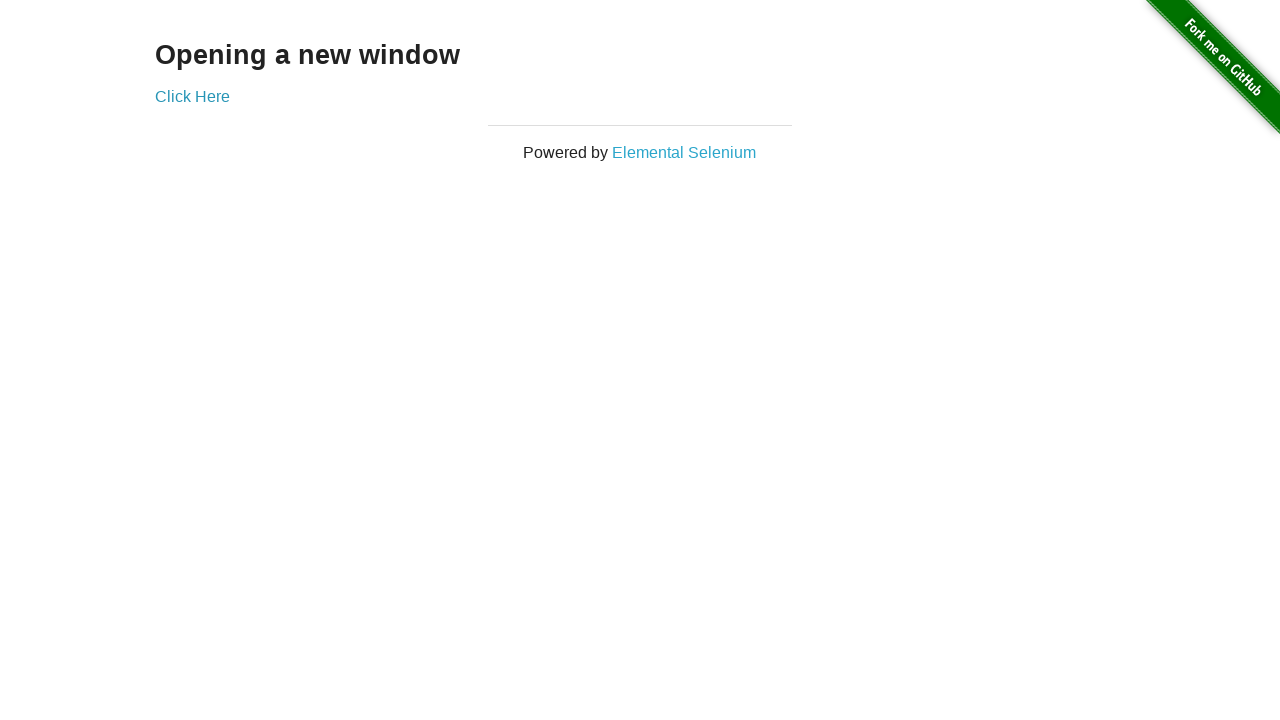